Tests table sorting functionality by clicking on the "Veg/fruit name" column header and verifying that the fruit names are sorted in ascending order

Starting URL: https://rahulshettyacademy.com/seleniumPractise/#/offers

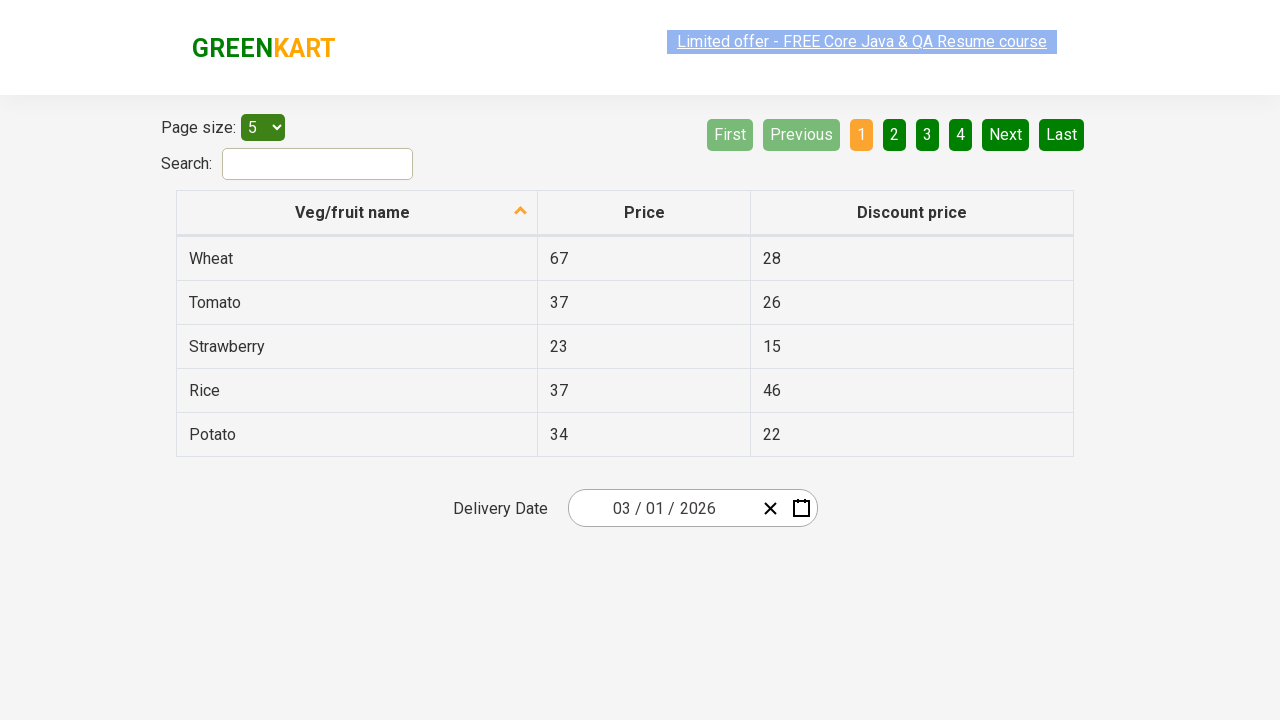

Clicked 'Veg/fruit name' column header to sort at (357, 213) on xpath=//*[span='Veg/fruit name']
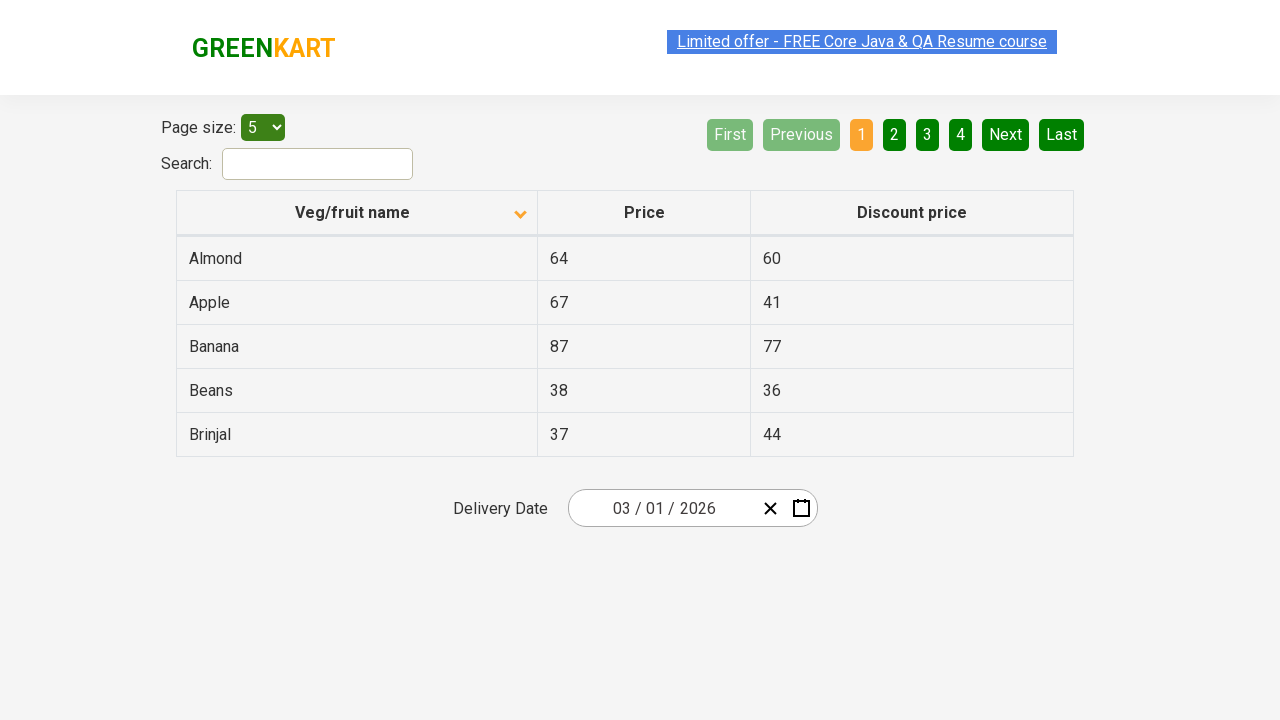

Table populated with fruit names in first column
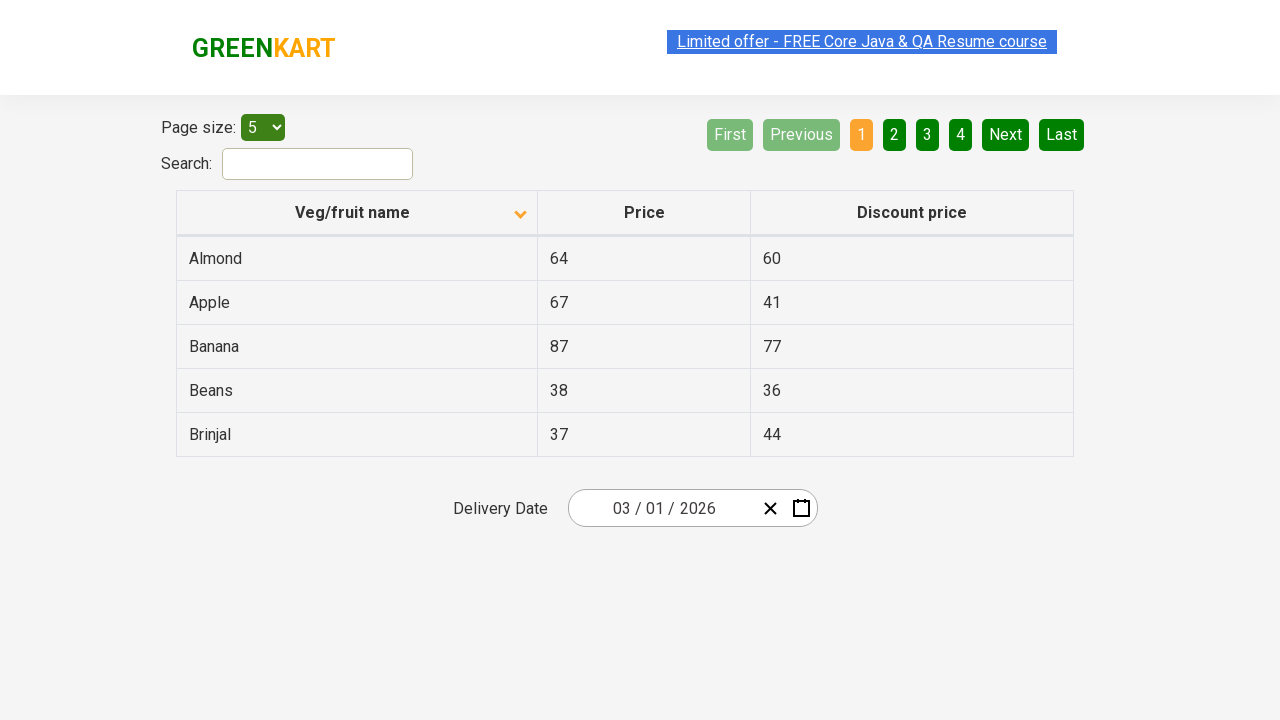

Retrieved all fruit name elements from table
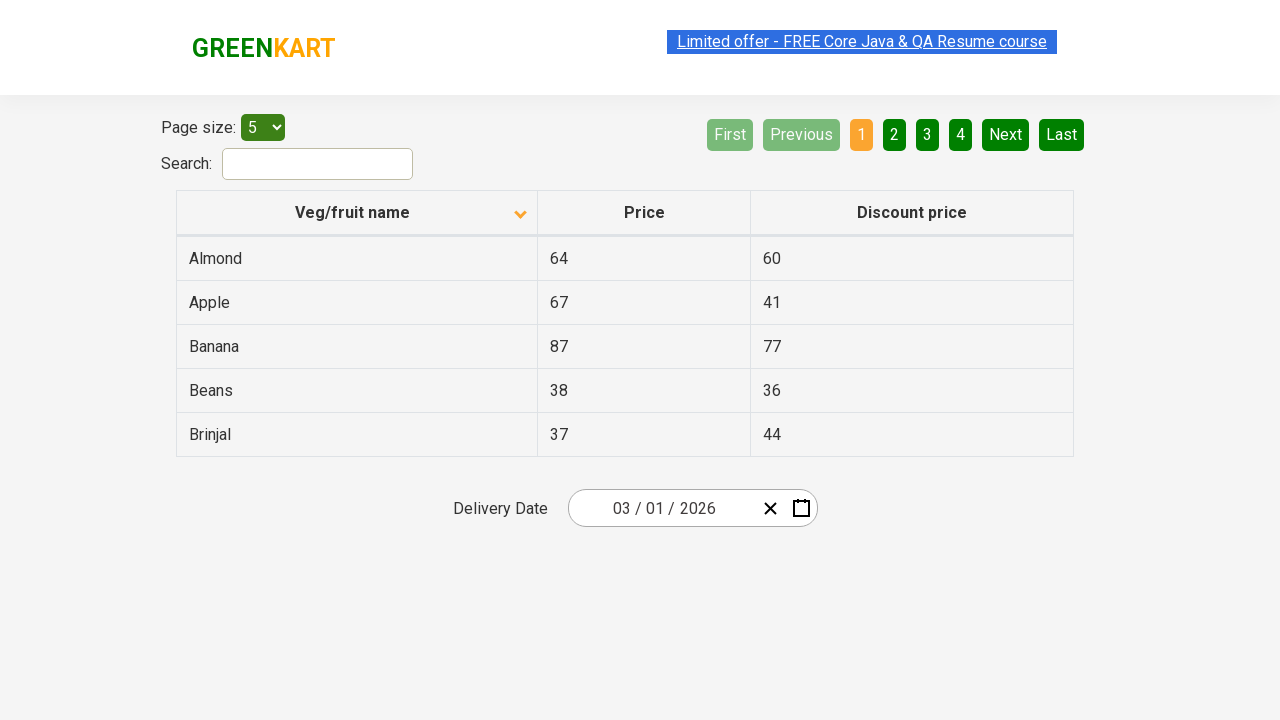

Extracted text content from all fruit elements
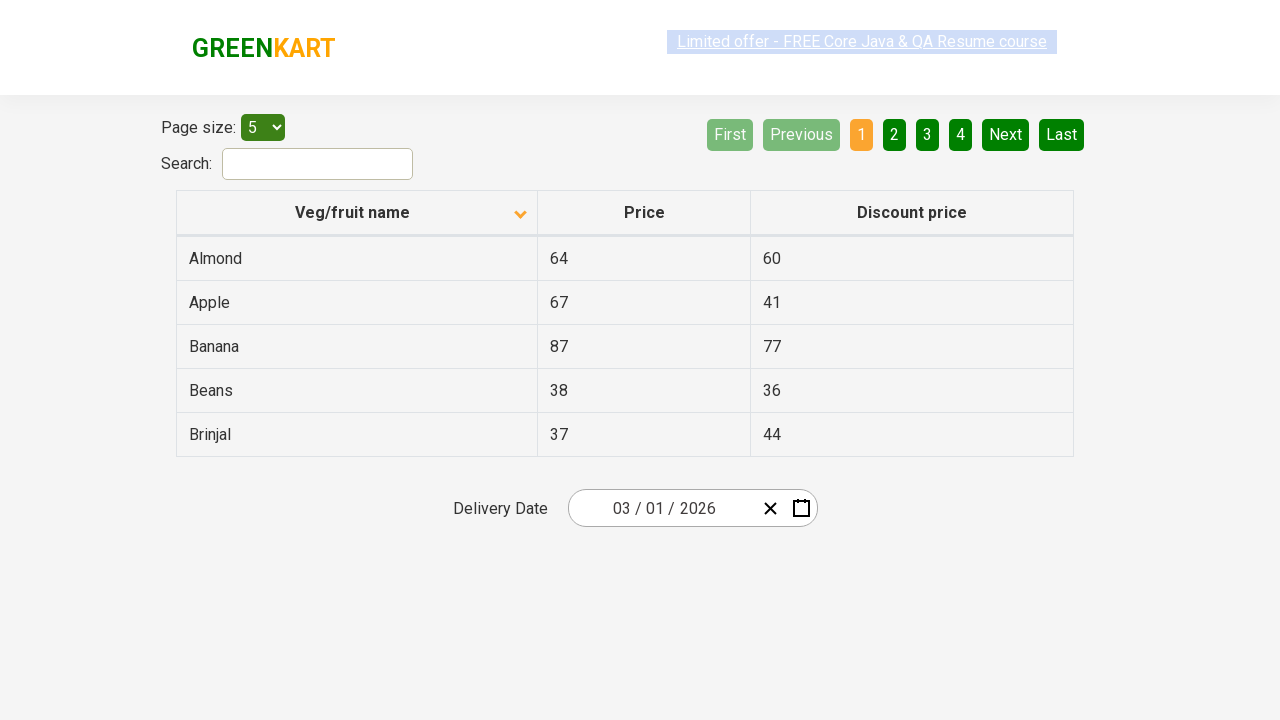

Created copy of fruit list and sorted it for comparison
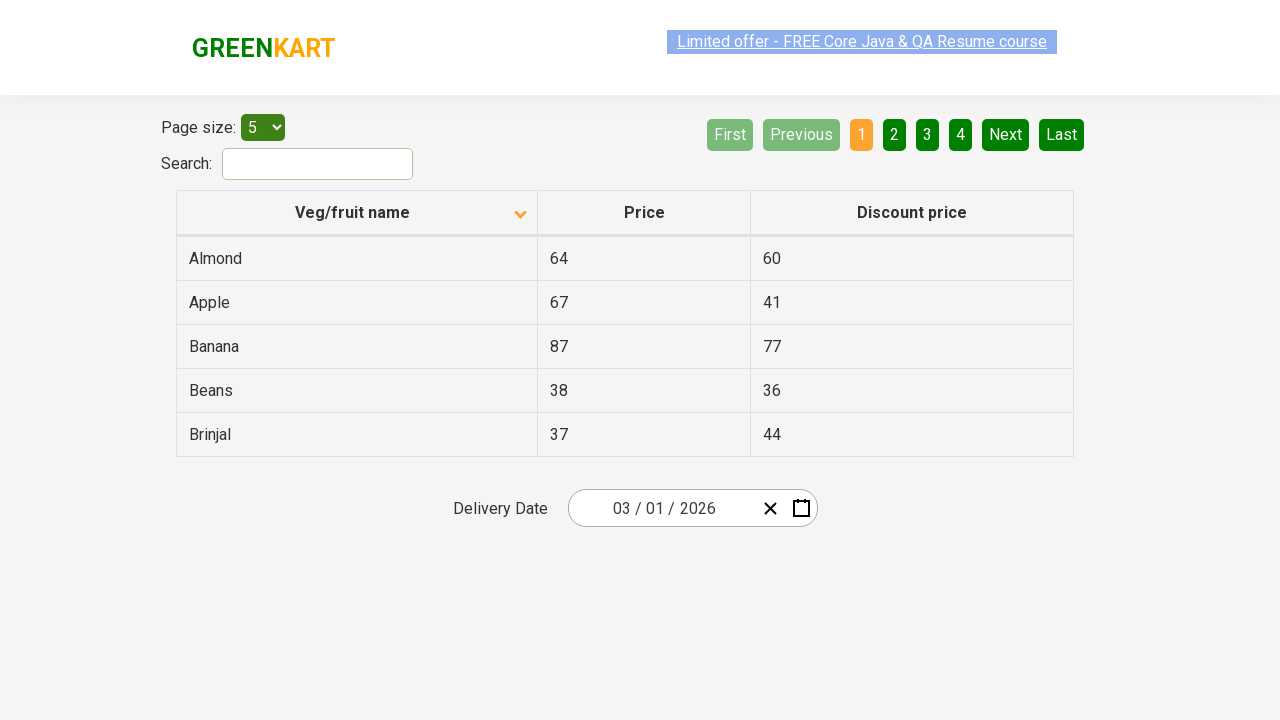

Verified that table fruit names are sorted in ascending order
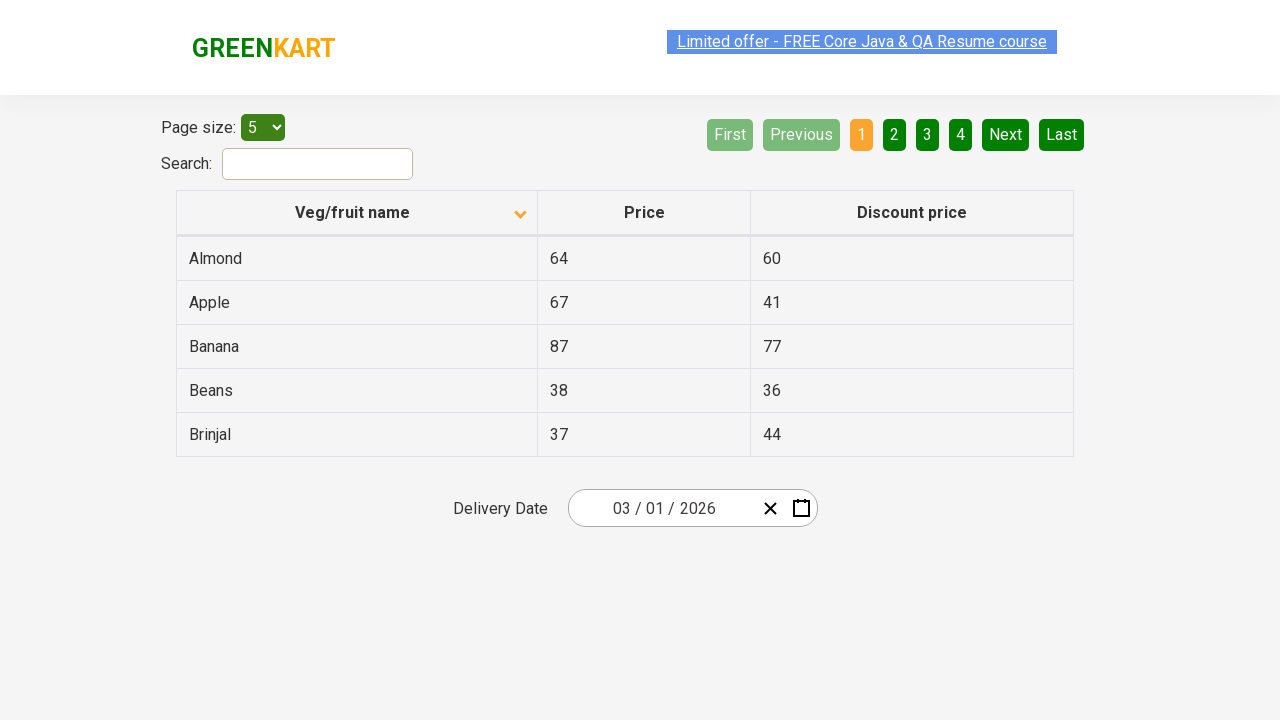

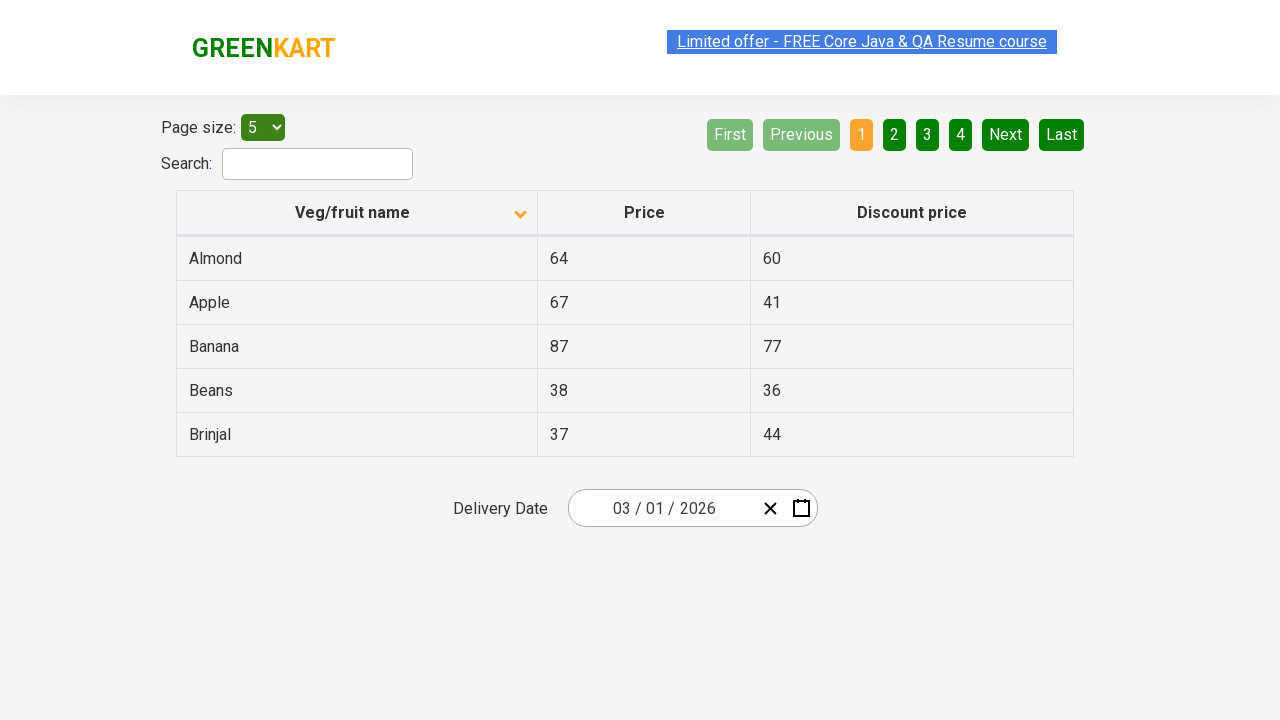